Tests dynamic controls with explicit waits by clicking the remove button, waiting for and verifying the "It's gone!" message, then clicking add button and verifying the "It's back!" message

Starting URL: https://the-internet.herokuapp.com/dynamic_controls

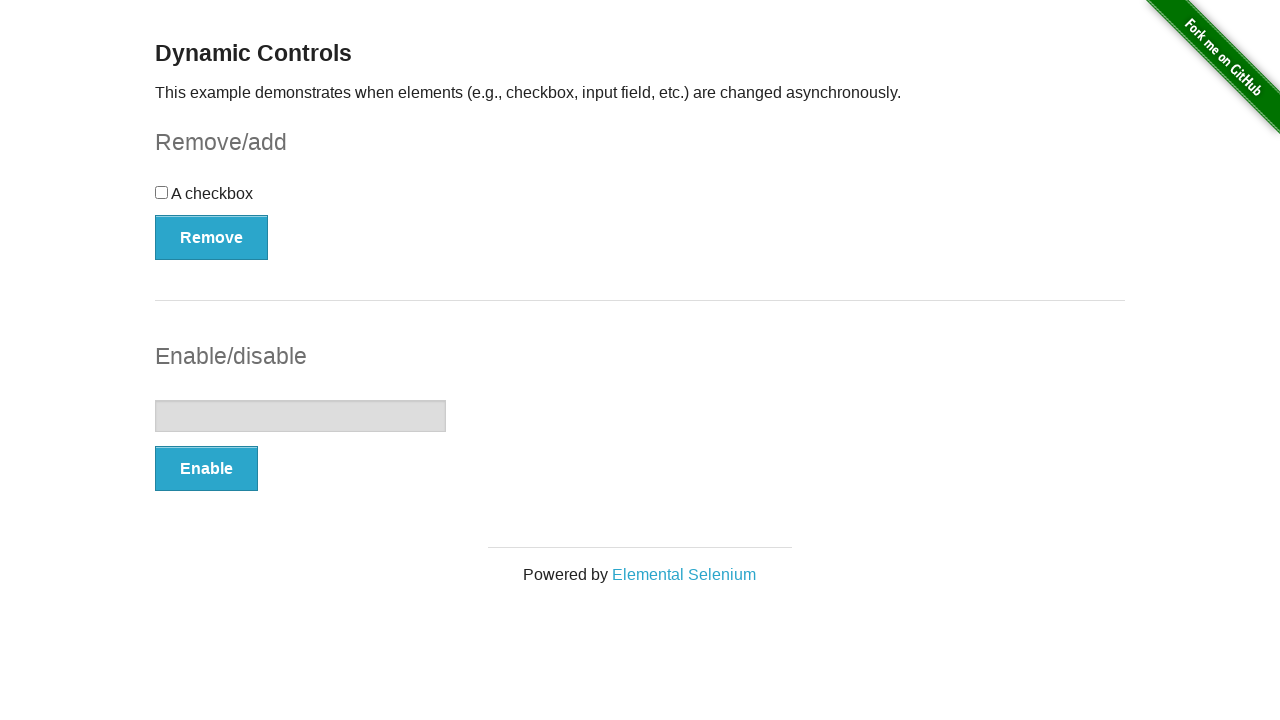

Clicked remove button at (212, 237) on xpath=(//button[@type='button'])
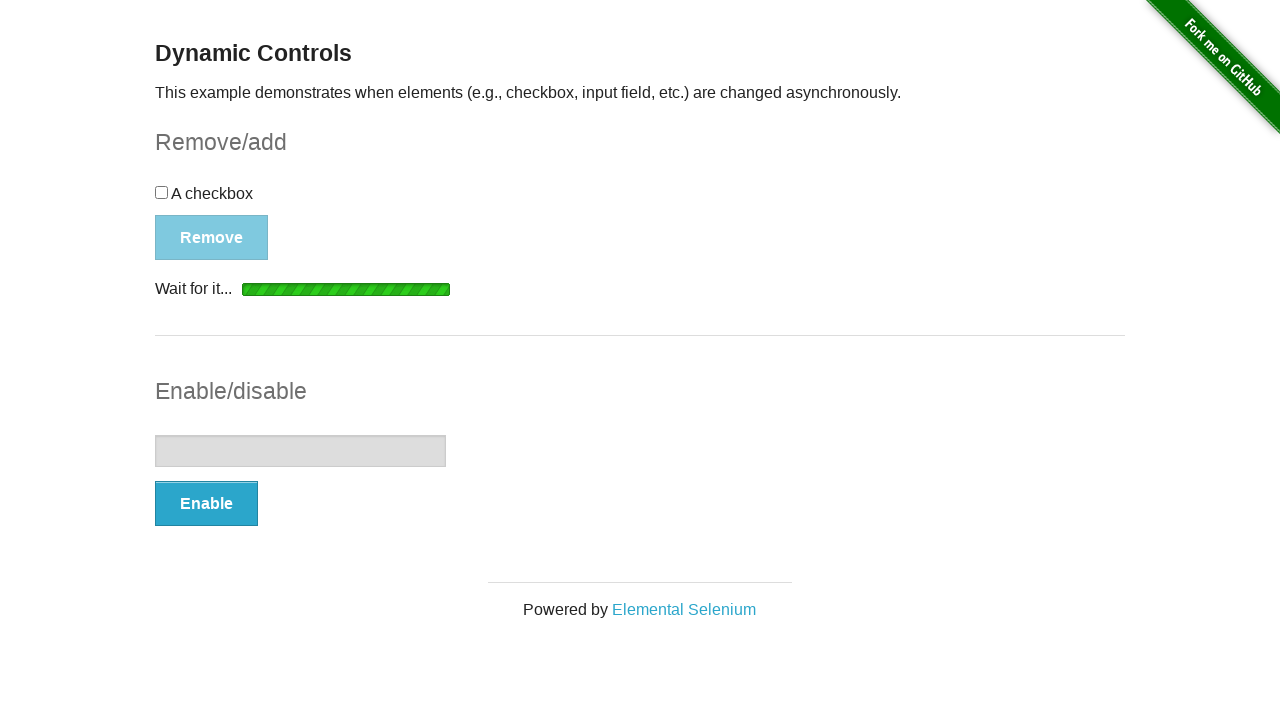

Waited for 'It's gone!' message to become visible
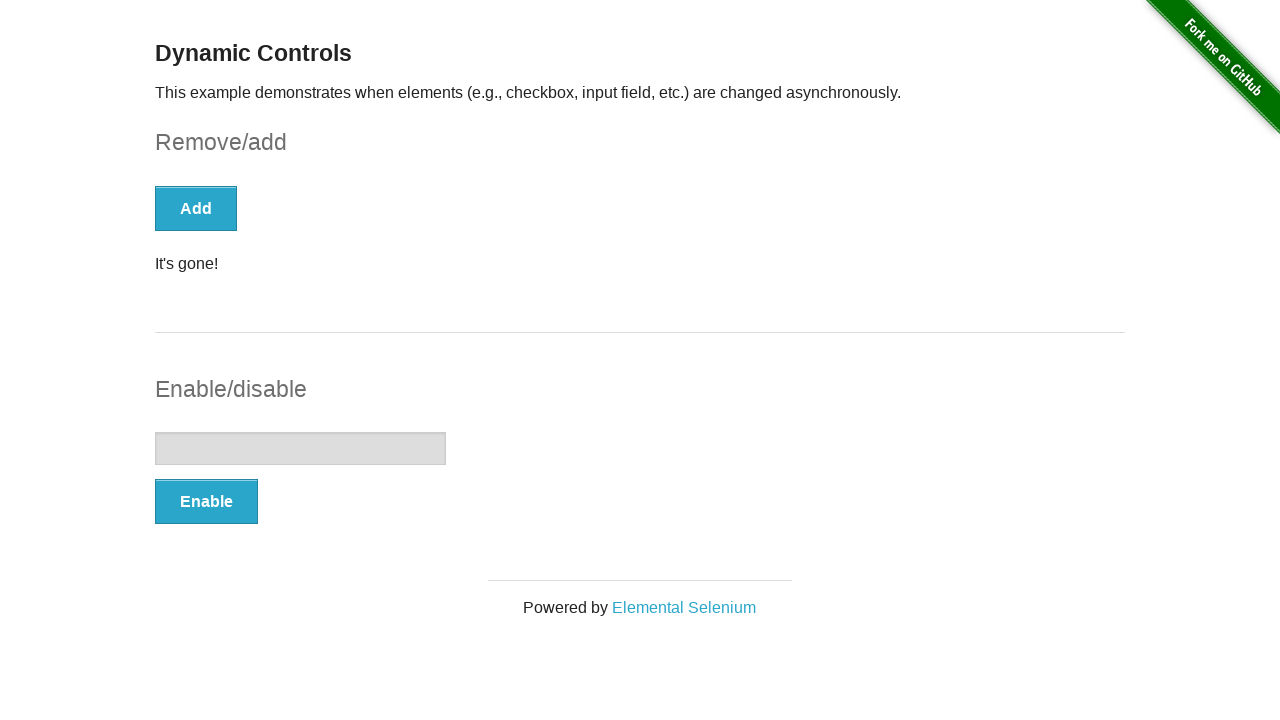

Verified 'It's gone!' message is displayed
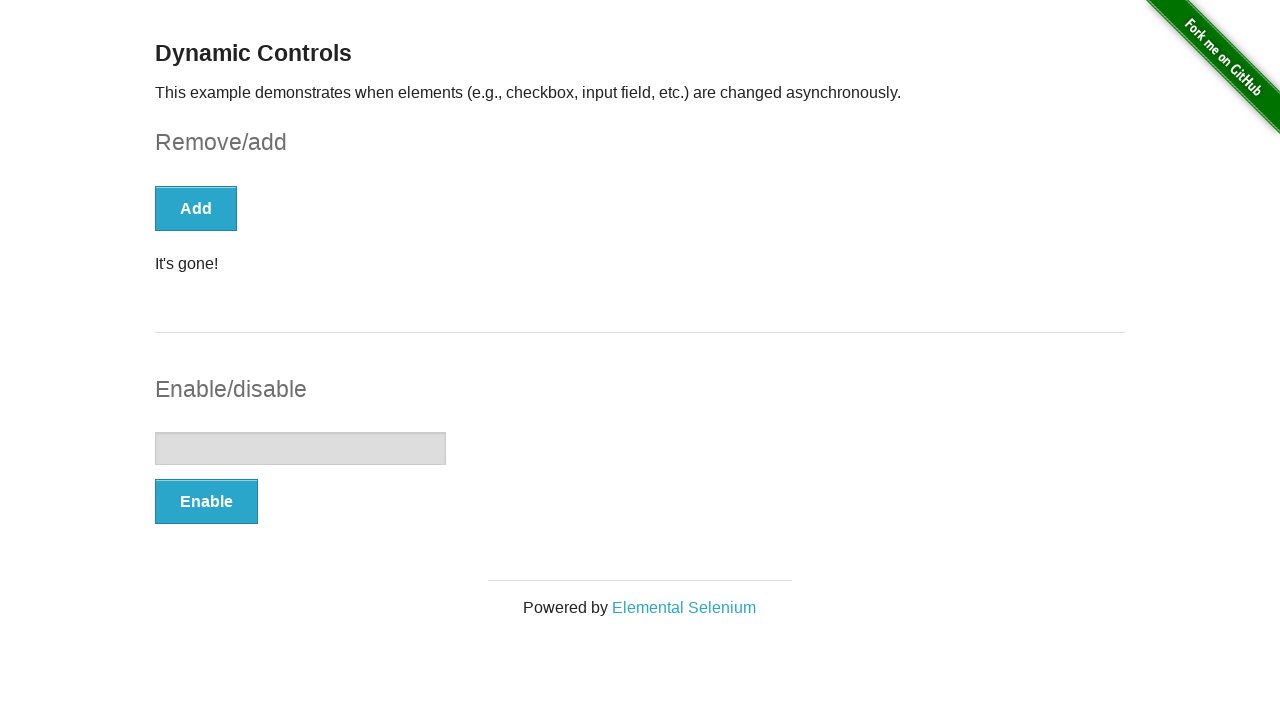

Clicked add button at (196, 208) on xpath=(//button[@type='button'])[1]
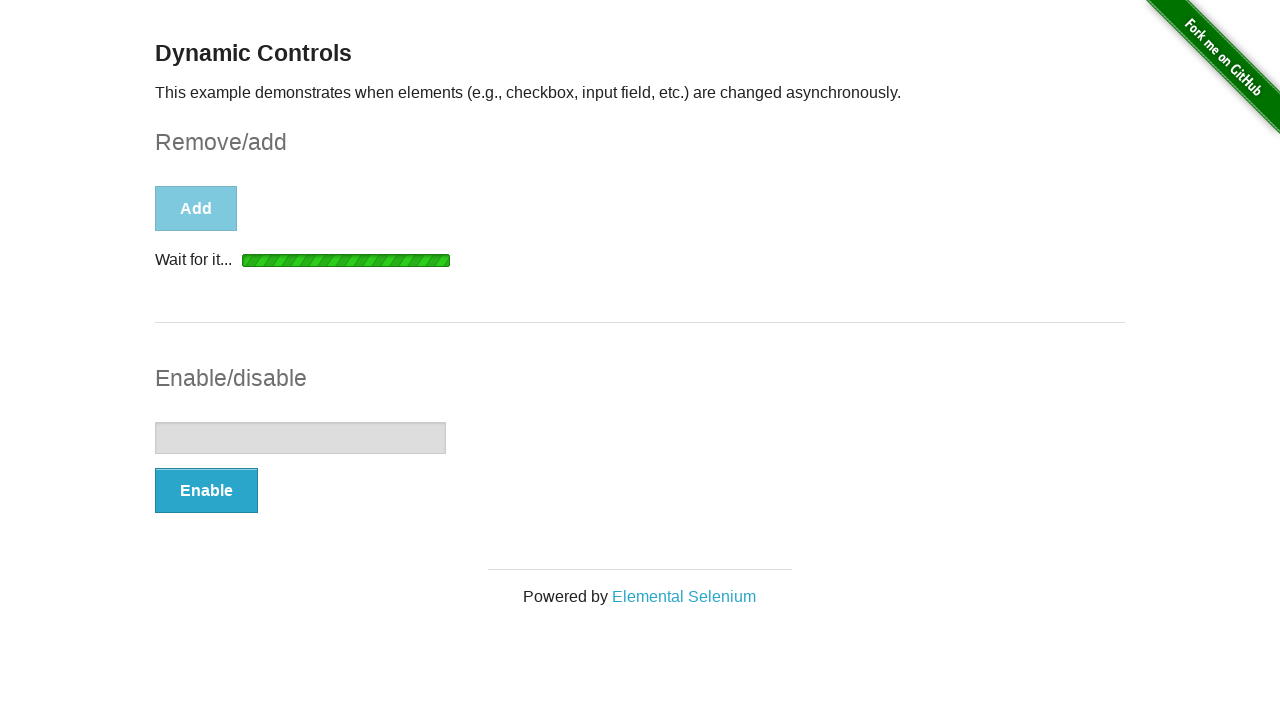

Waited for 'It's back!' message to become visible
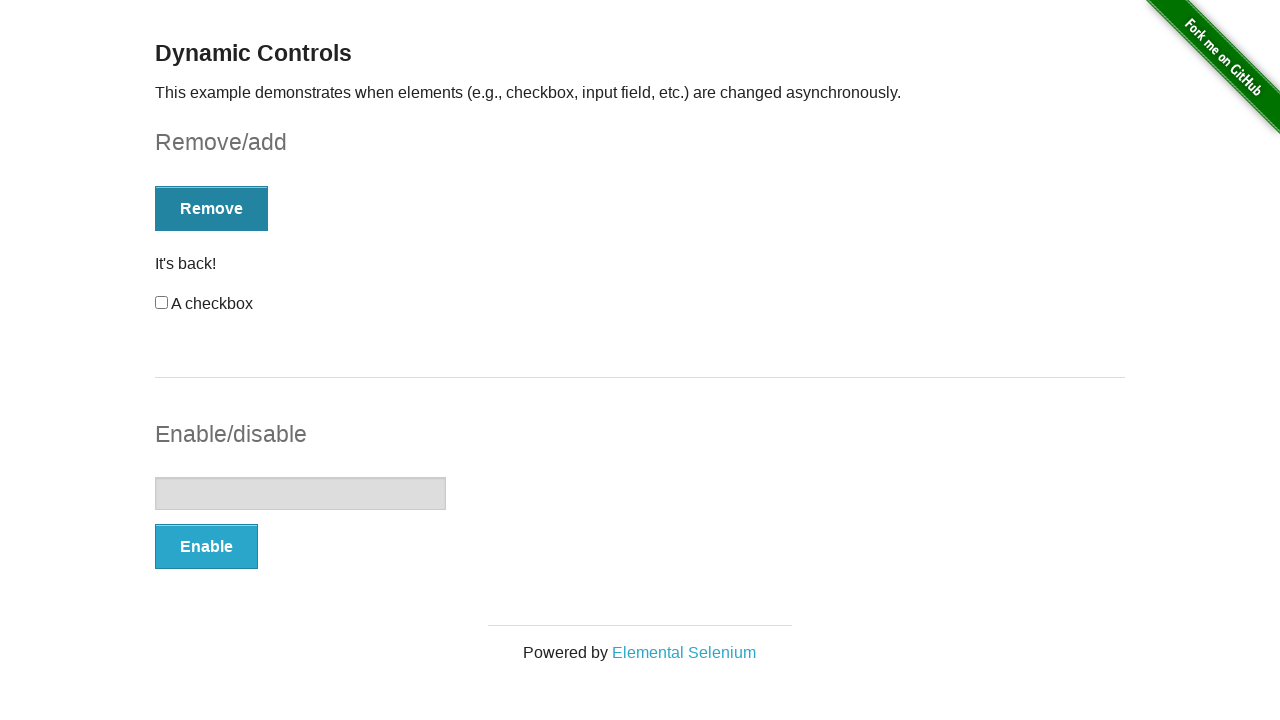

Verified 'It's back!' message is displayed
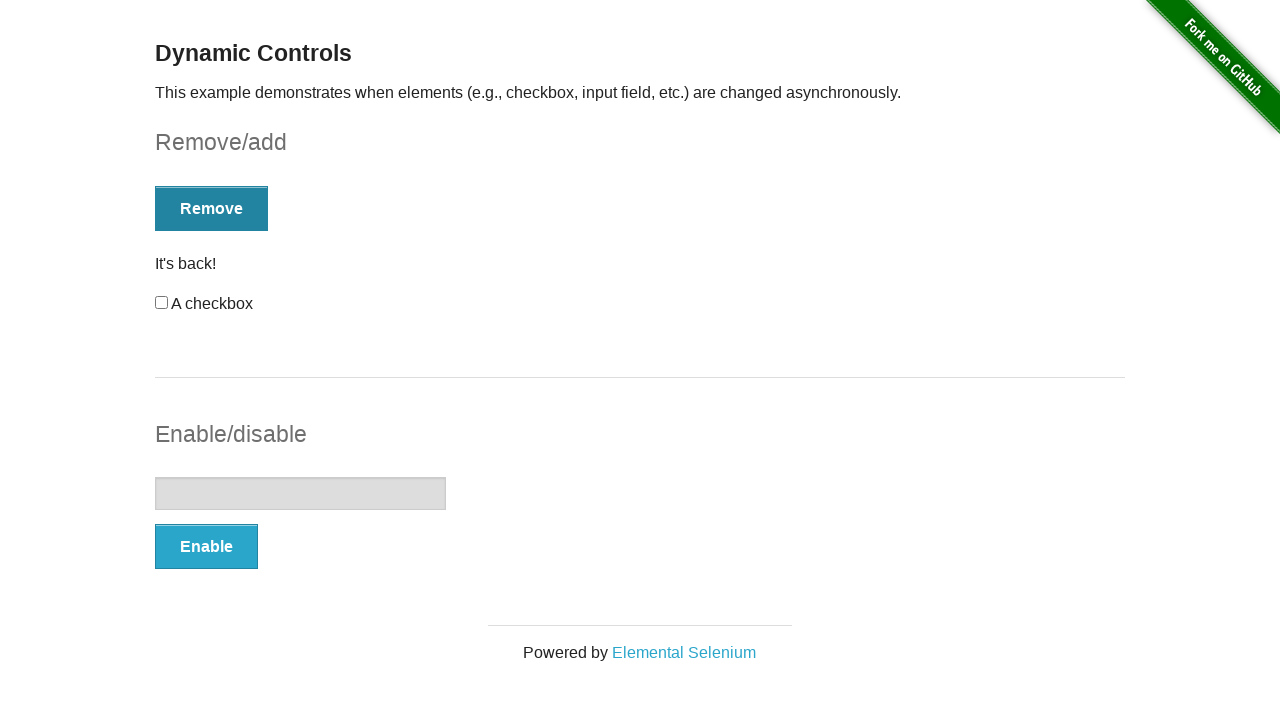

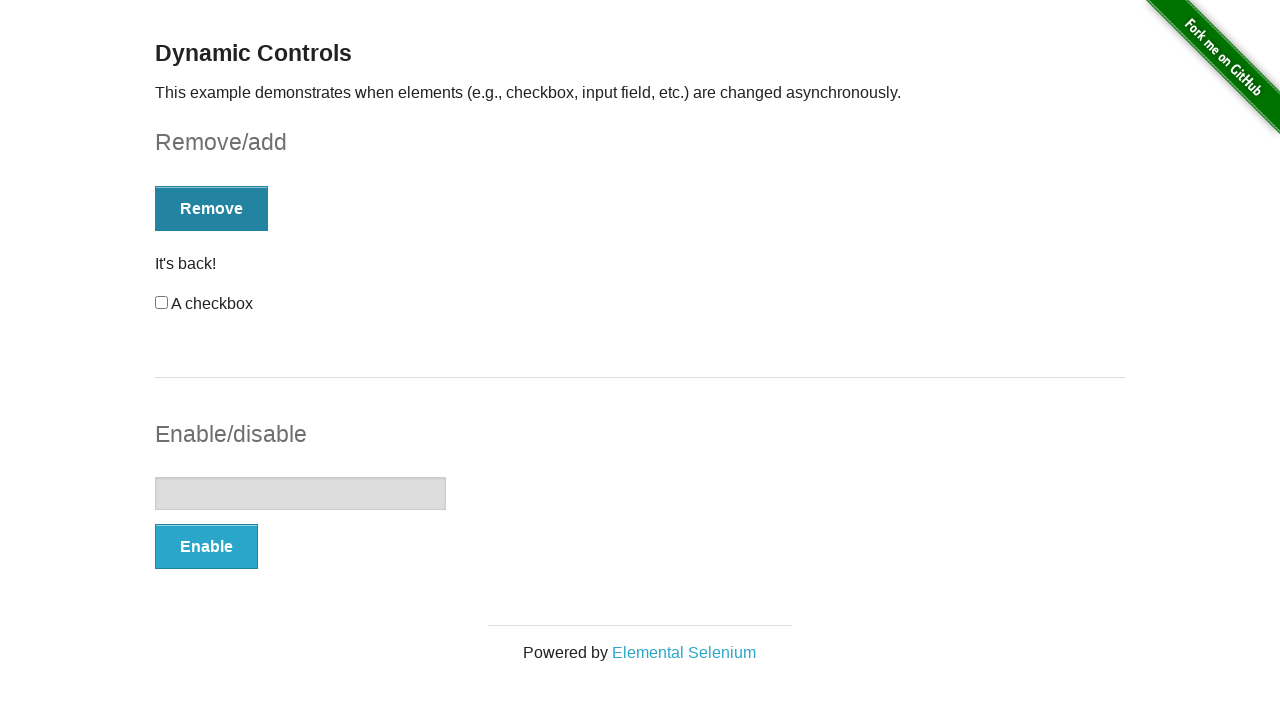